Clicks the "show" link and verifies navigation to the Show HN page

Starting URL: https://news.ycombinator.com

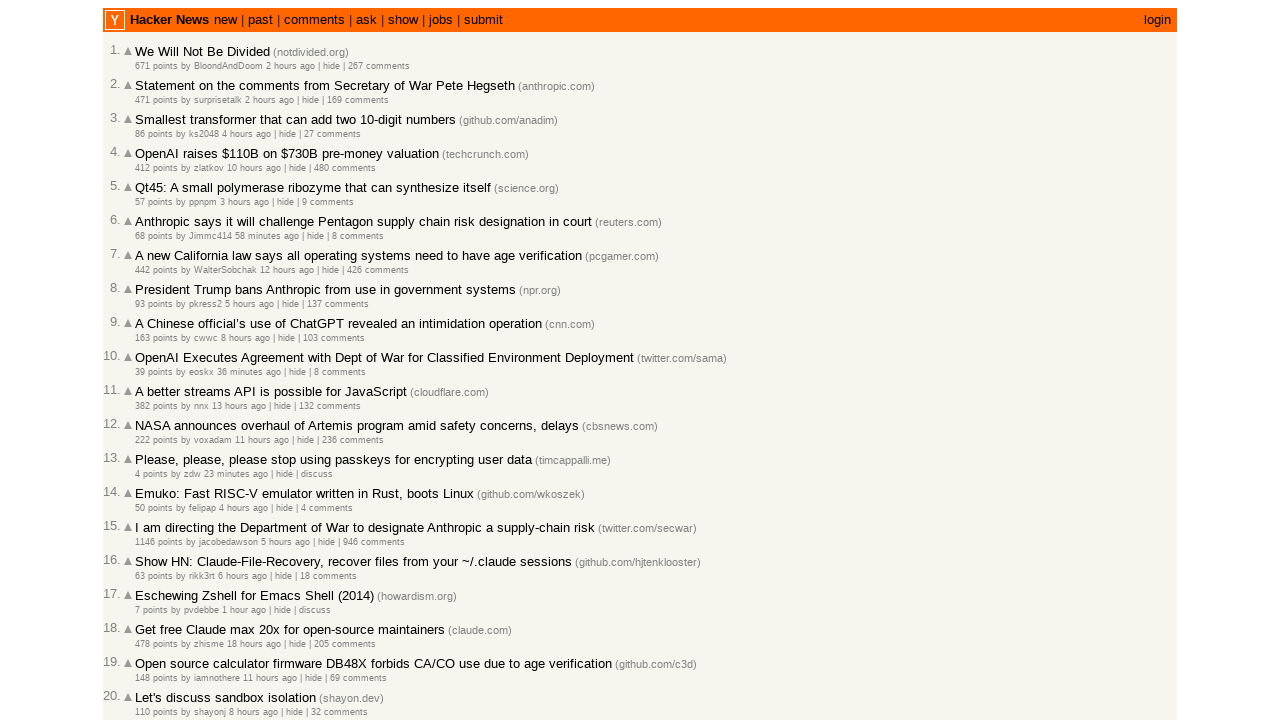

Navigated to Hacker News homepage
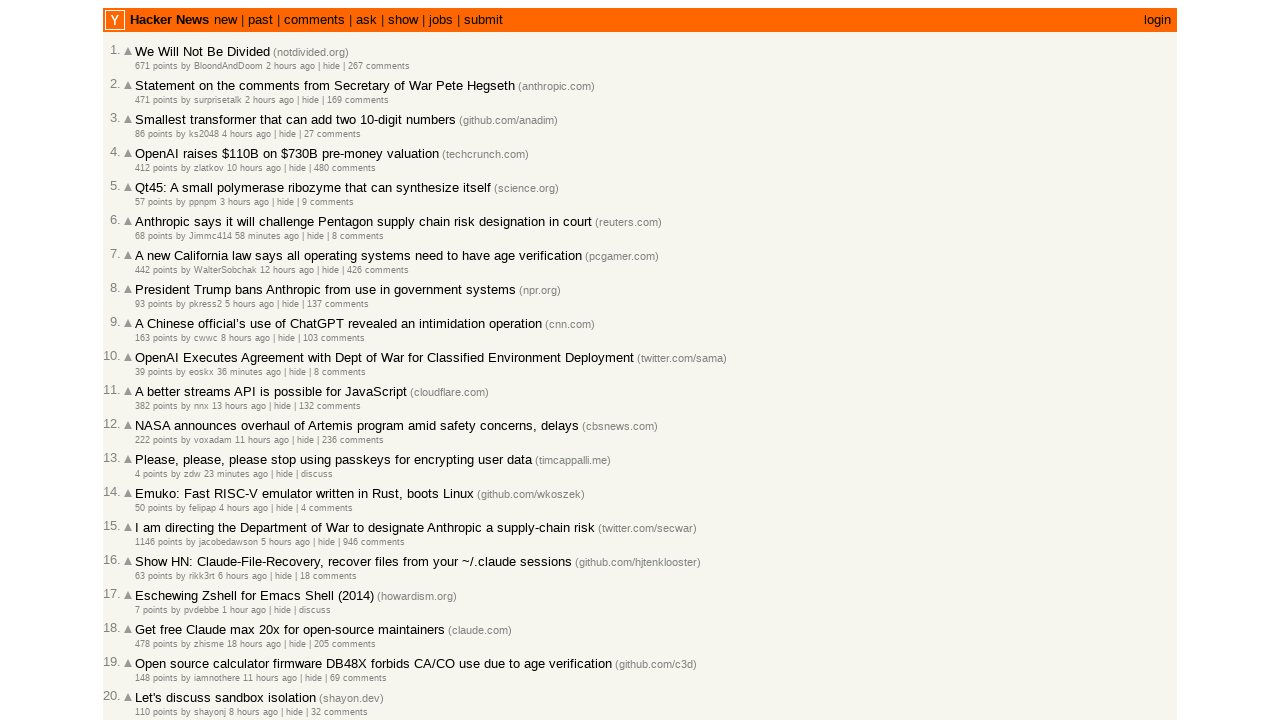

Clicked the 'show' link at (403, 20) on a:text('show')
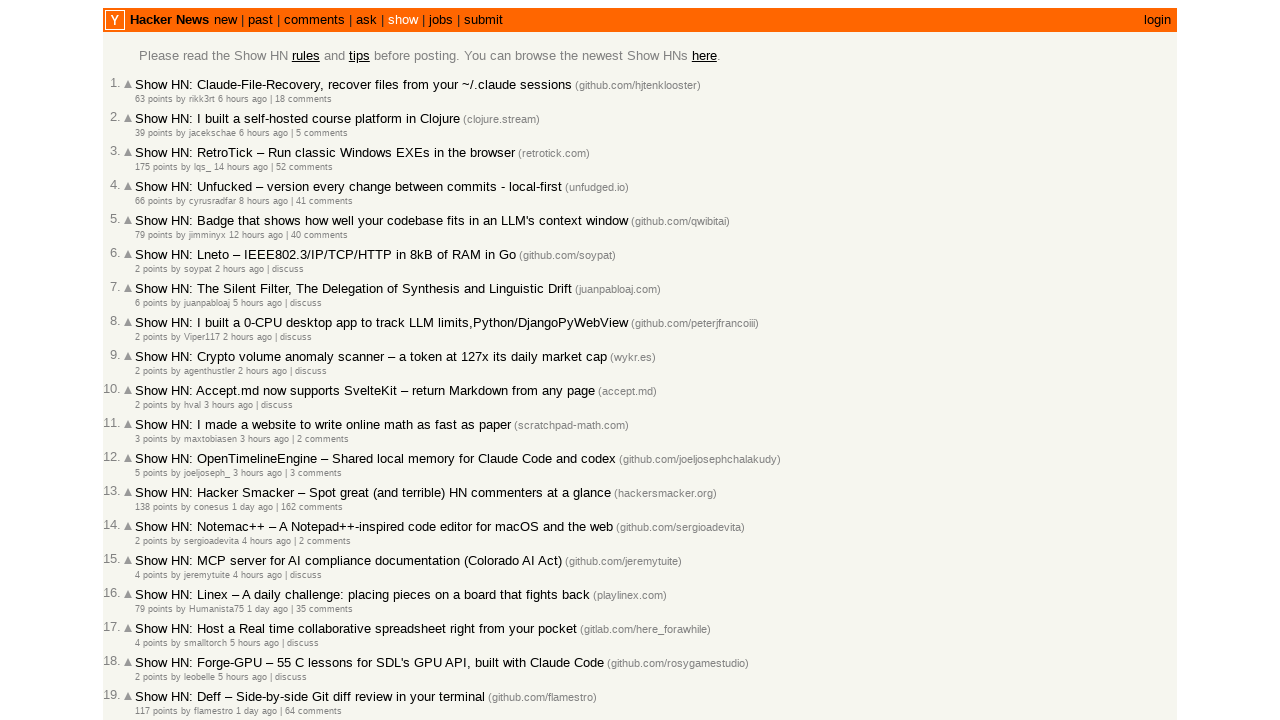

Page loaded and DOM content ready
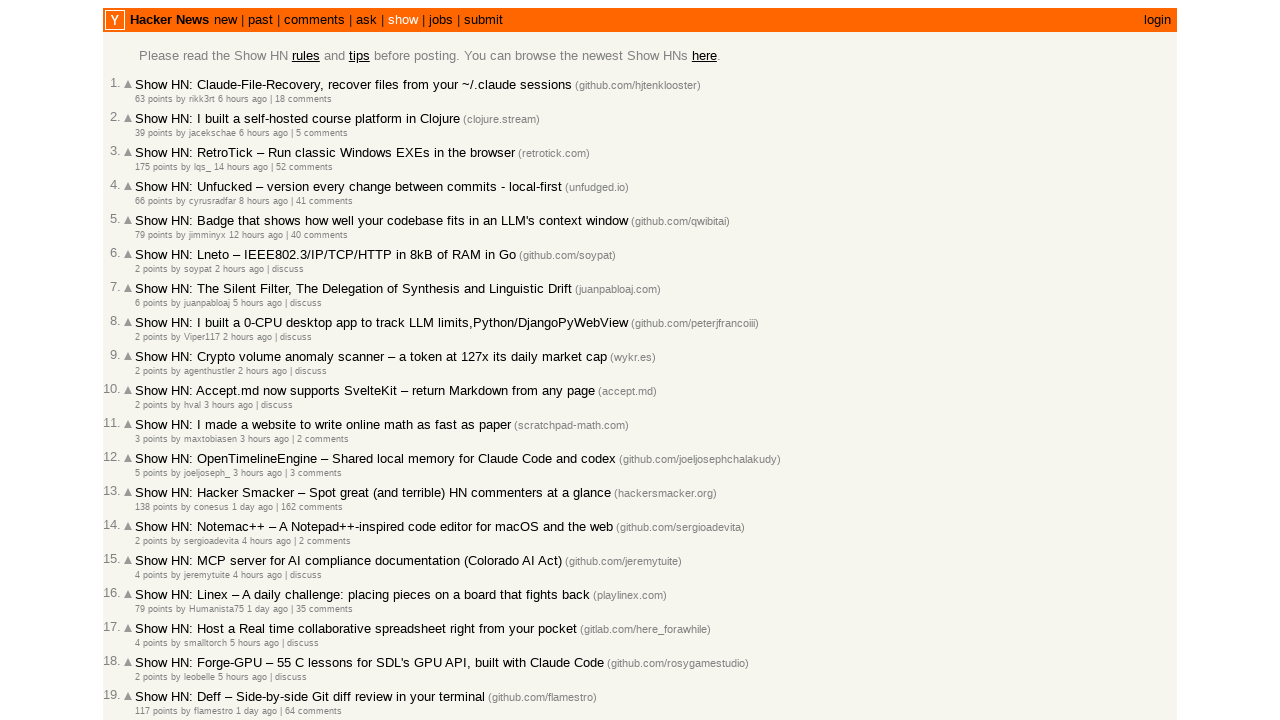

Verified page title contains 'Show' - navigation to Show HN page successful
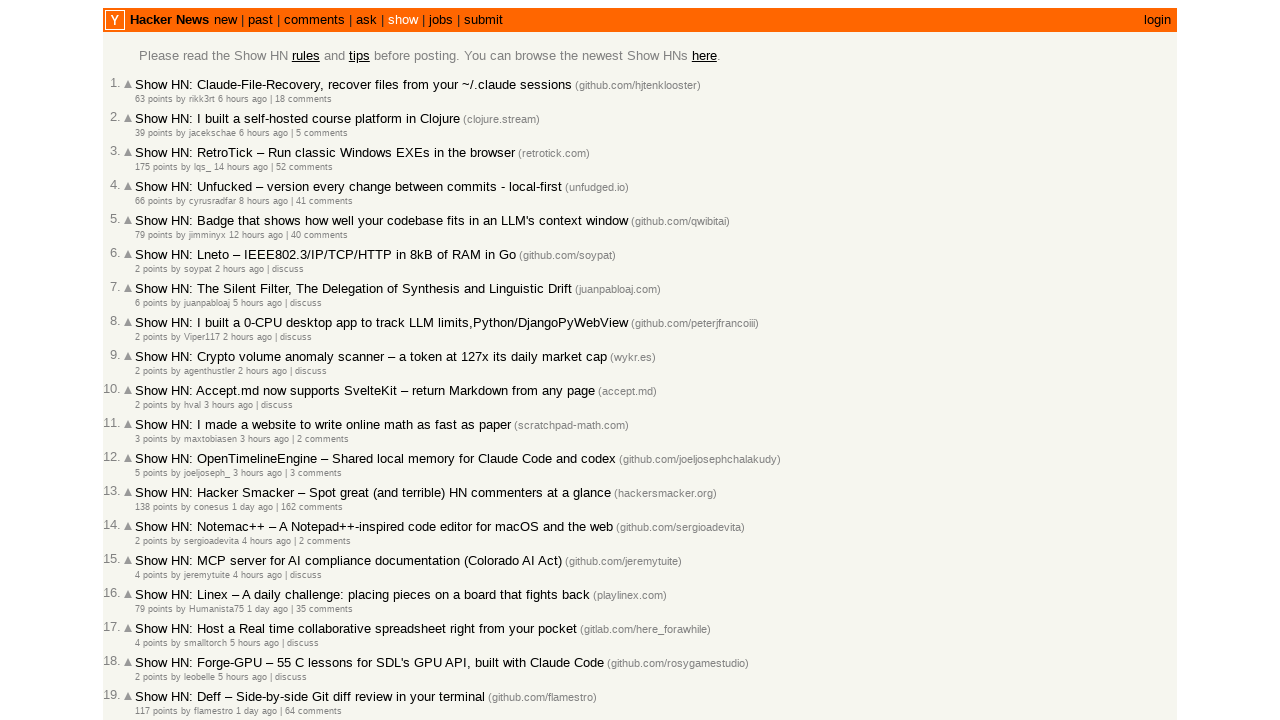

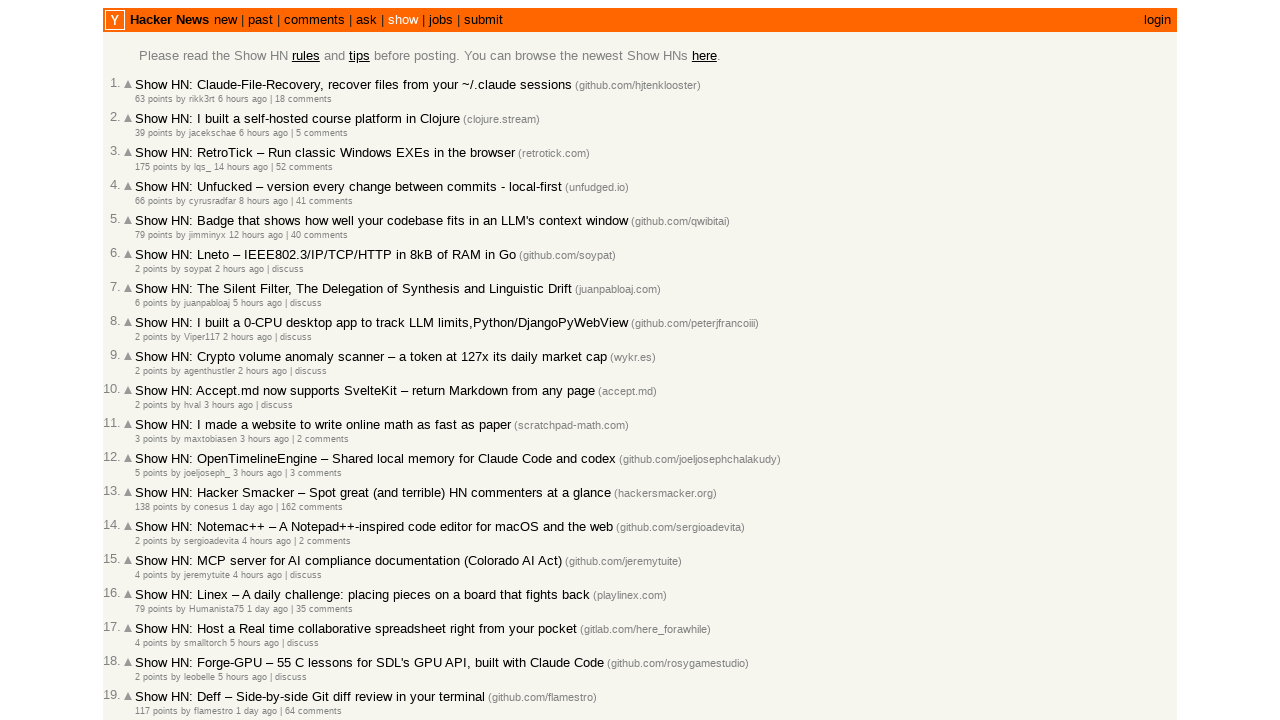